Tests selecting 'JavaScript API' option from dropdown

Starting URL: https://devexpress.github.io/testcafe/example/

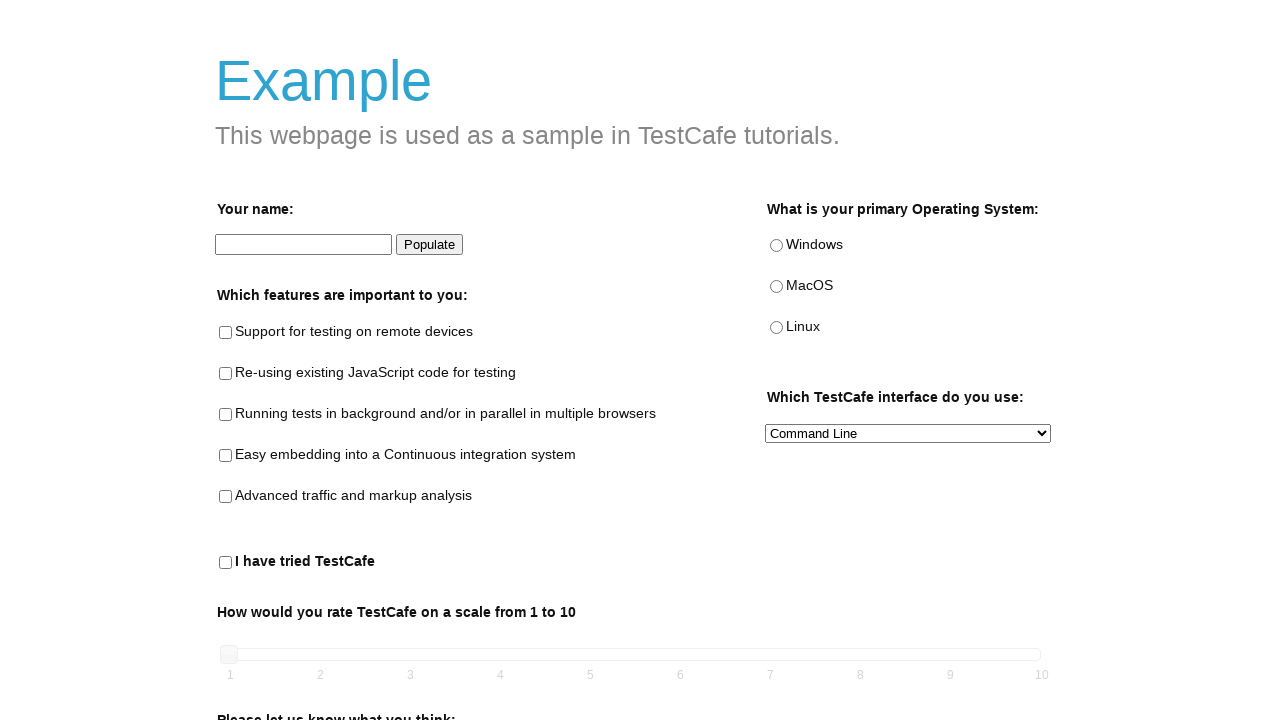

Selected 'JavaScript API' option from preferred interface dropdown on internal:testid=[data-testid="preferred-interface-select"s]
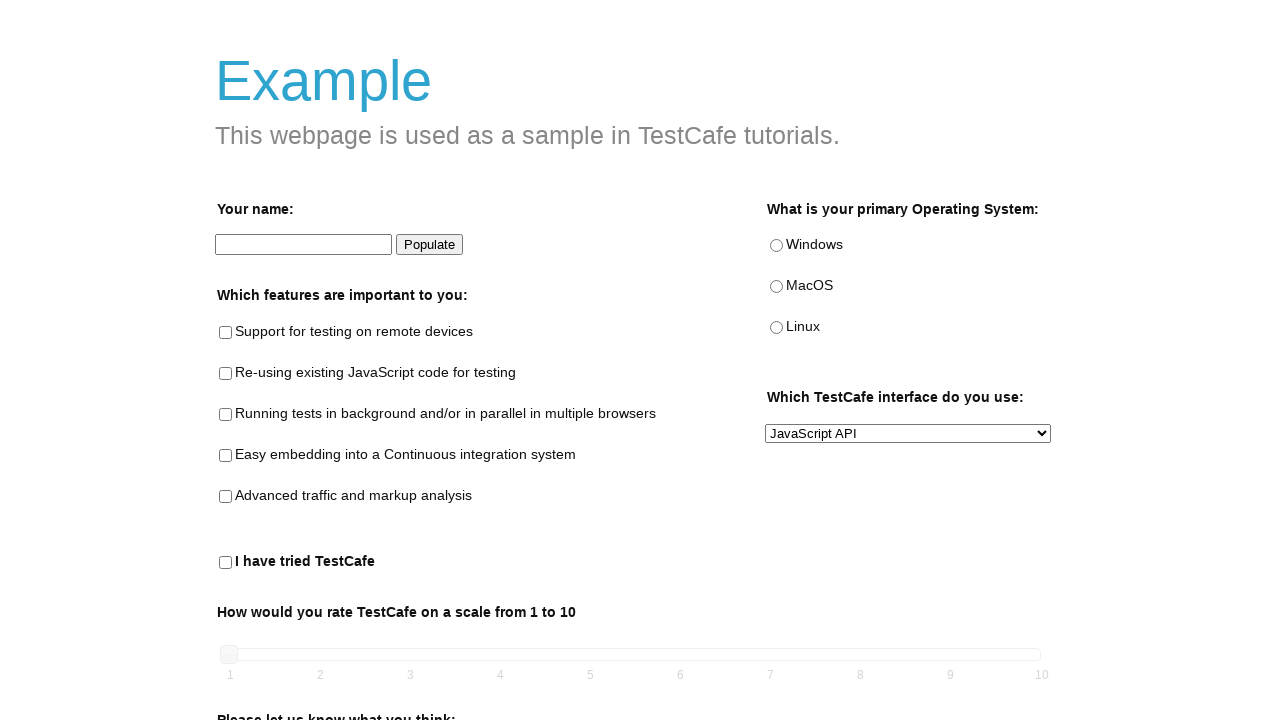

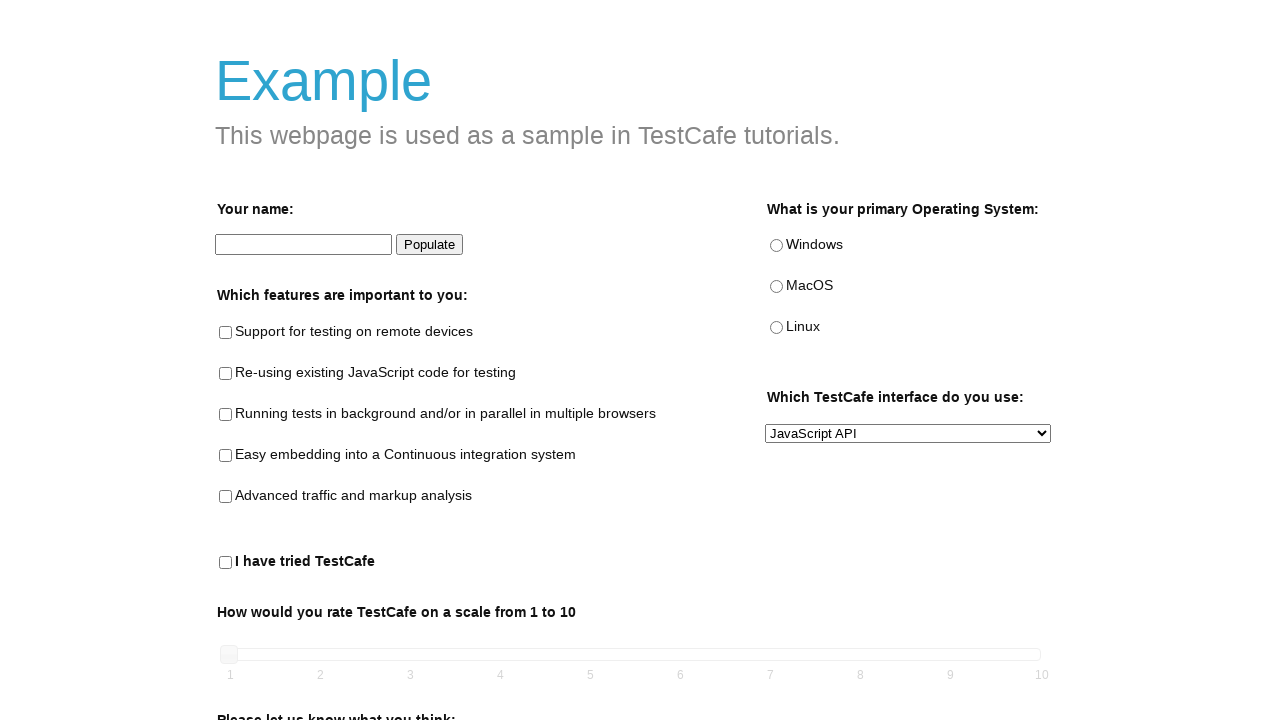